Tests dynamic controls on a practice page by selecting a checkbox if not already selected, then clicking a button to enable a disabled input field and typing text into it once enabled.

Starting URL: https://the-internet.herokuapp.com/dynamic_controls

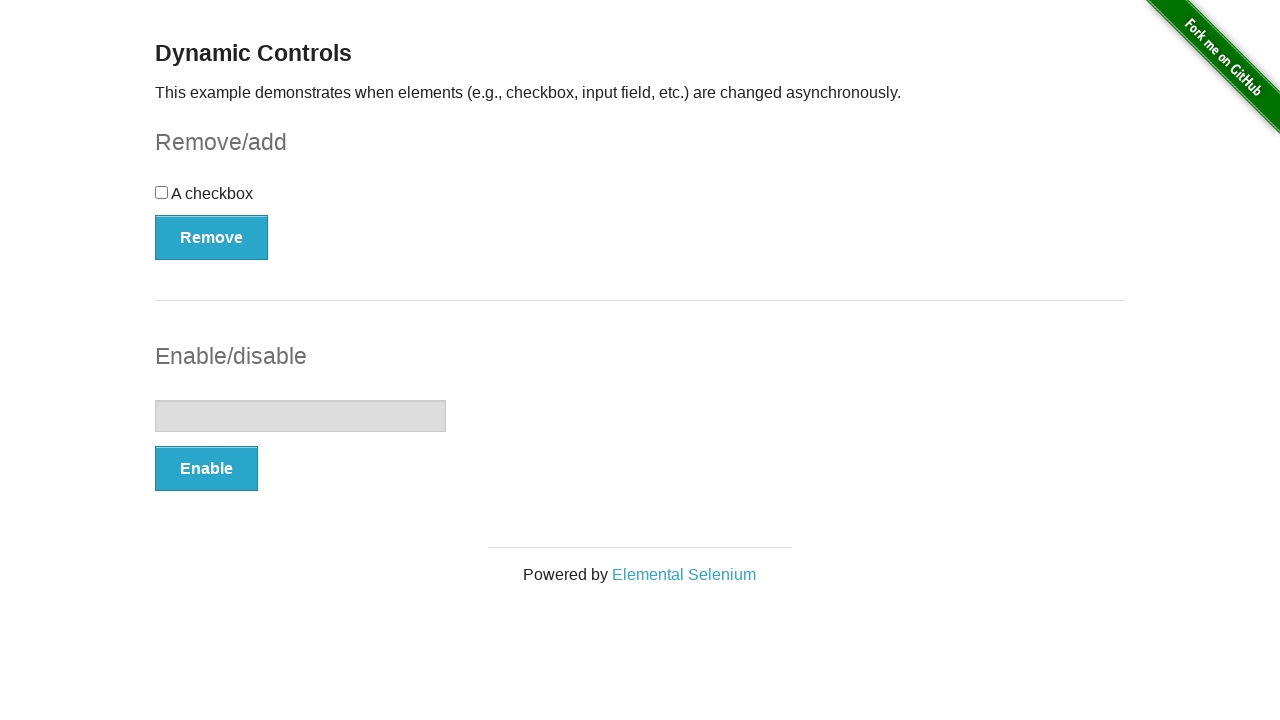

Waited for checkbox form to be visible
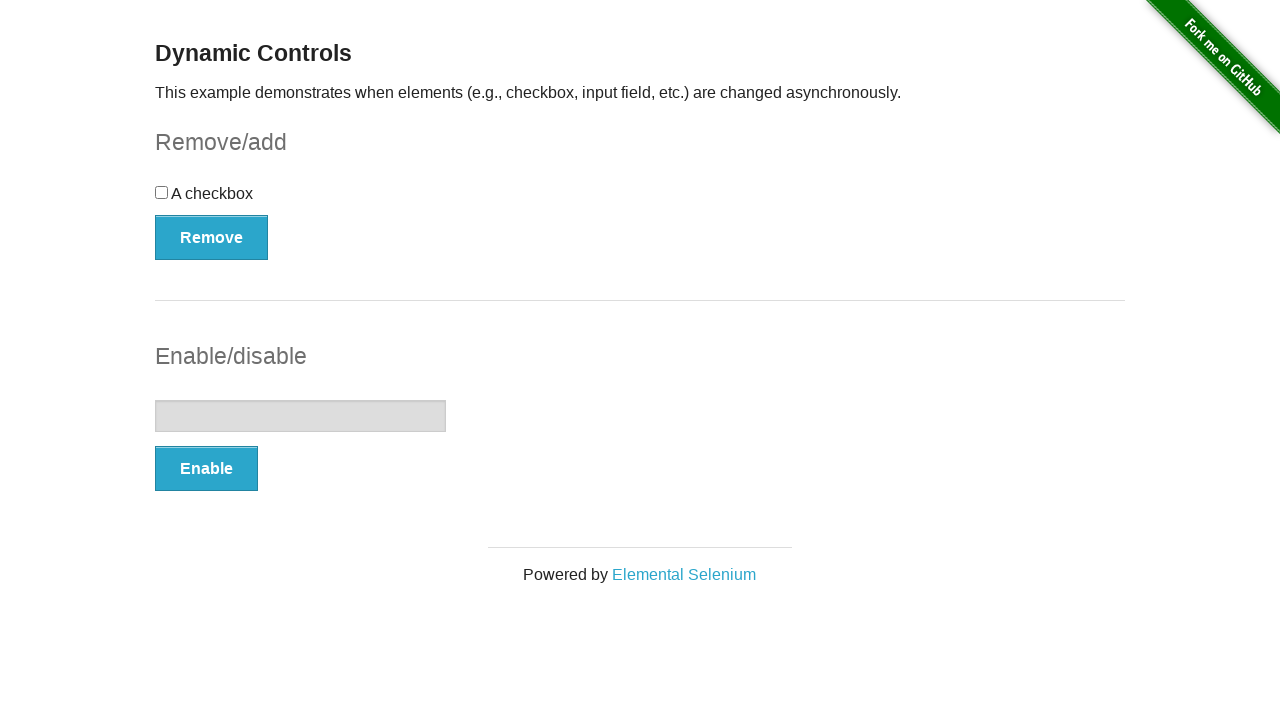

Located checkbox element
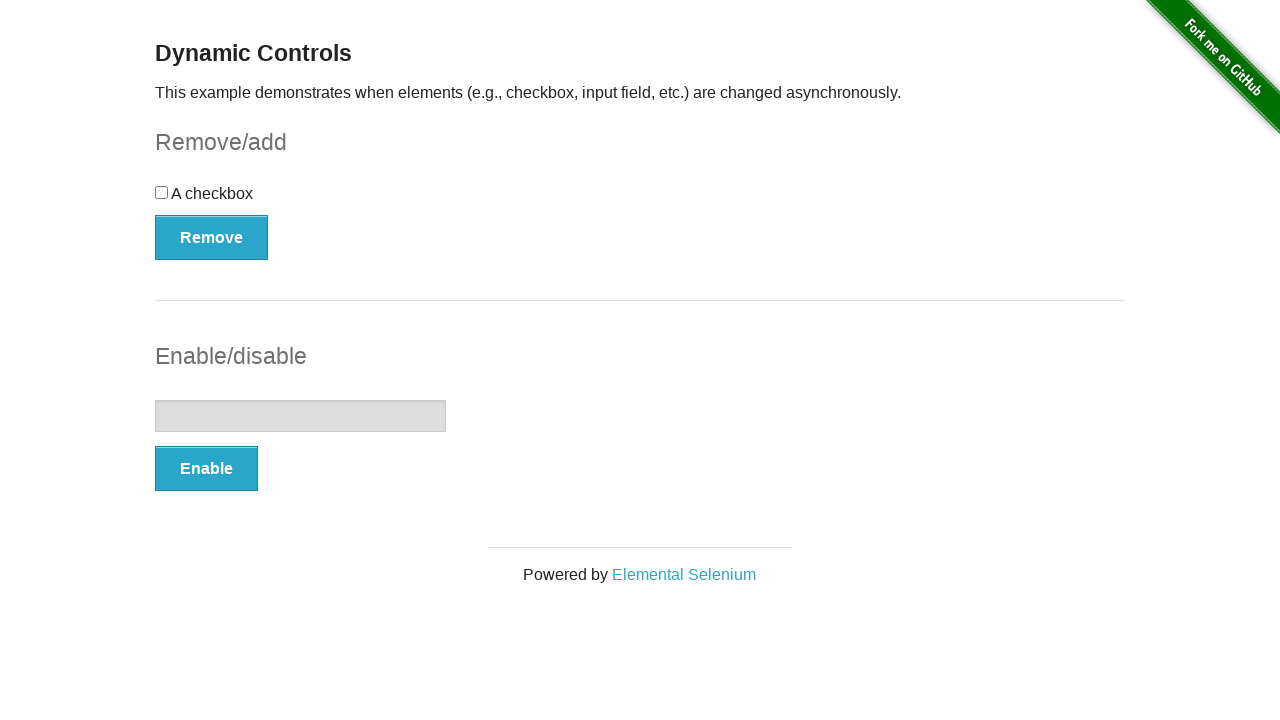

Checkbox was not selected, clicked to select it at (162, 192) on #checkbox-example input[type='checkbox']
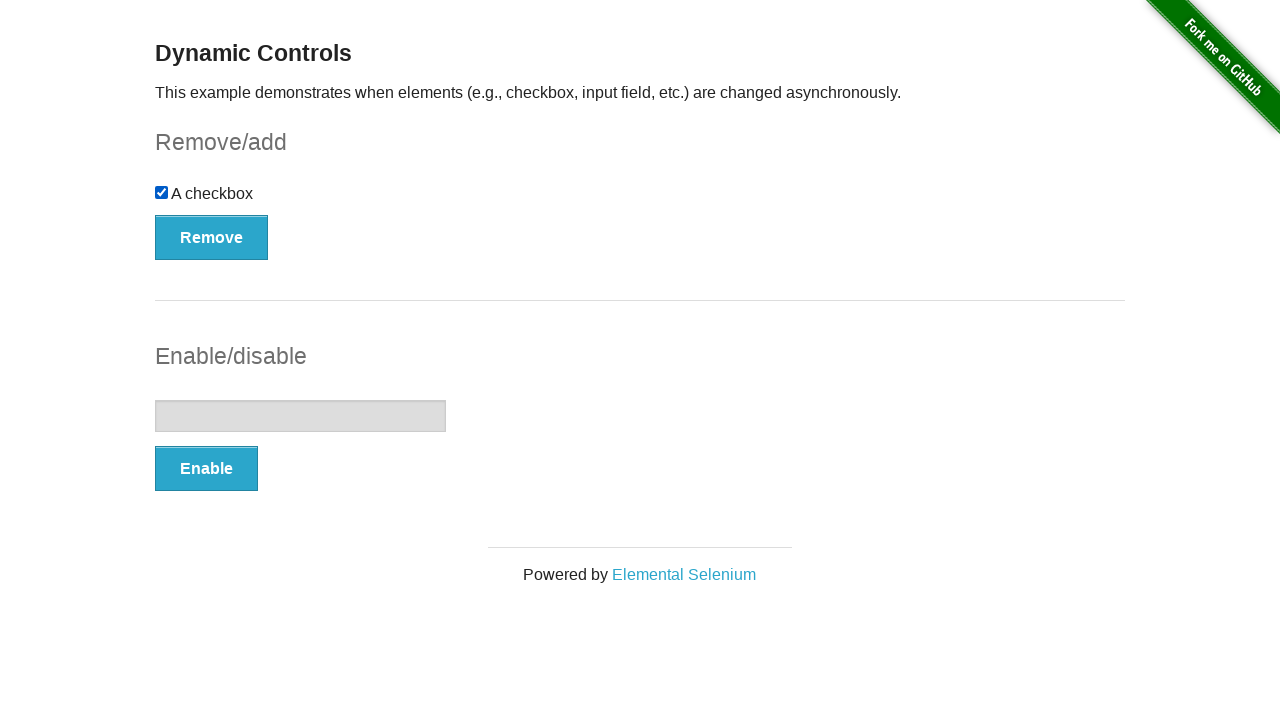

Waited for input form to be visible
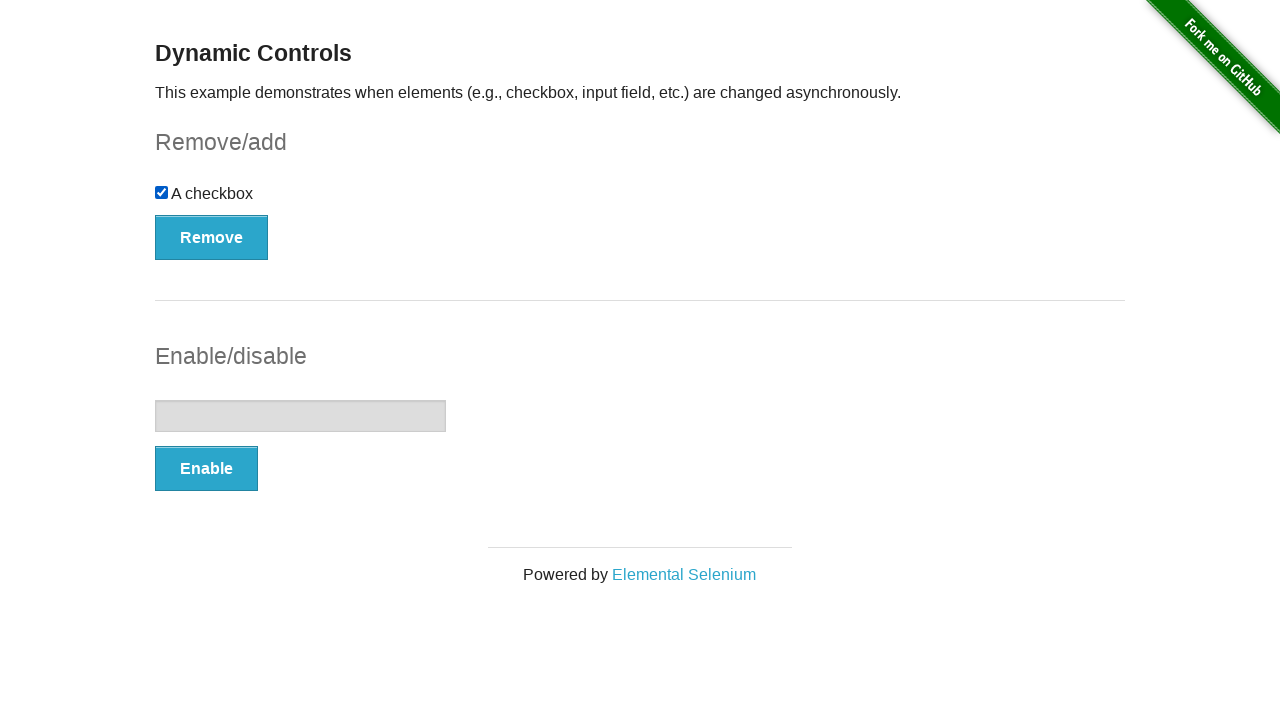

Located input field element
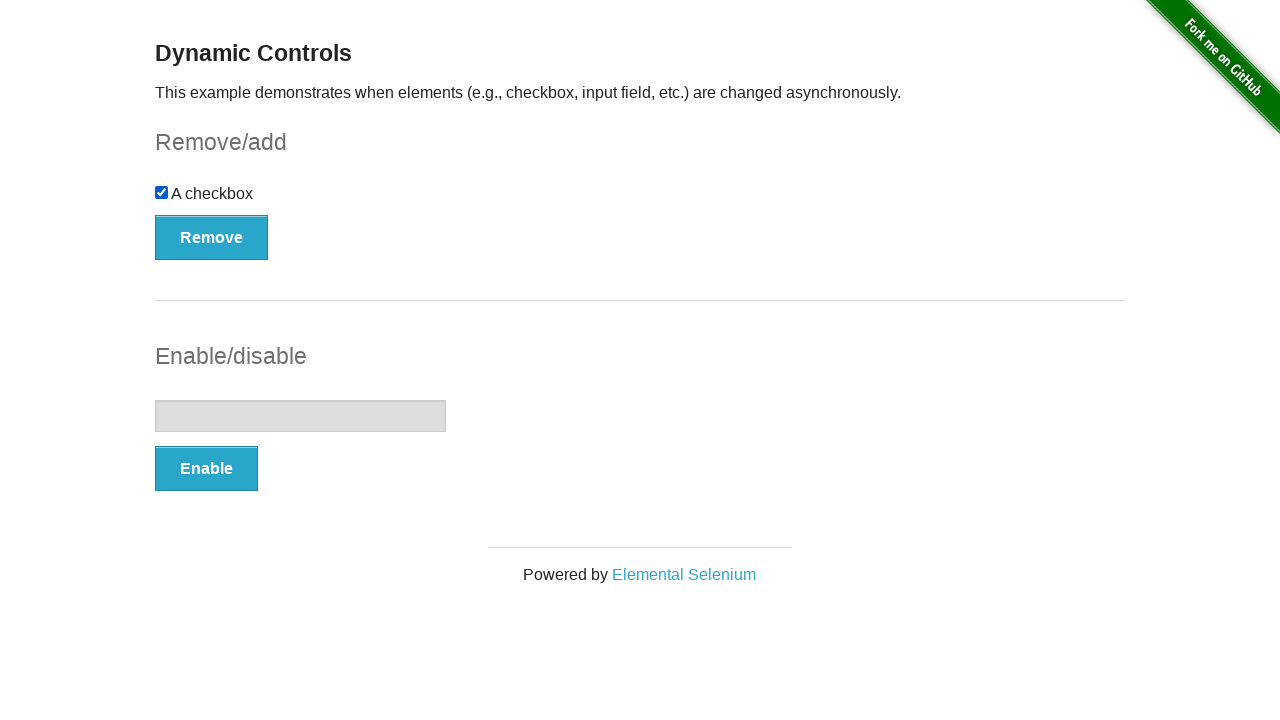

Located enable button element
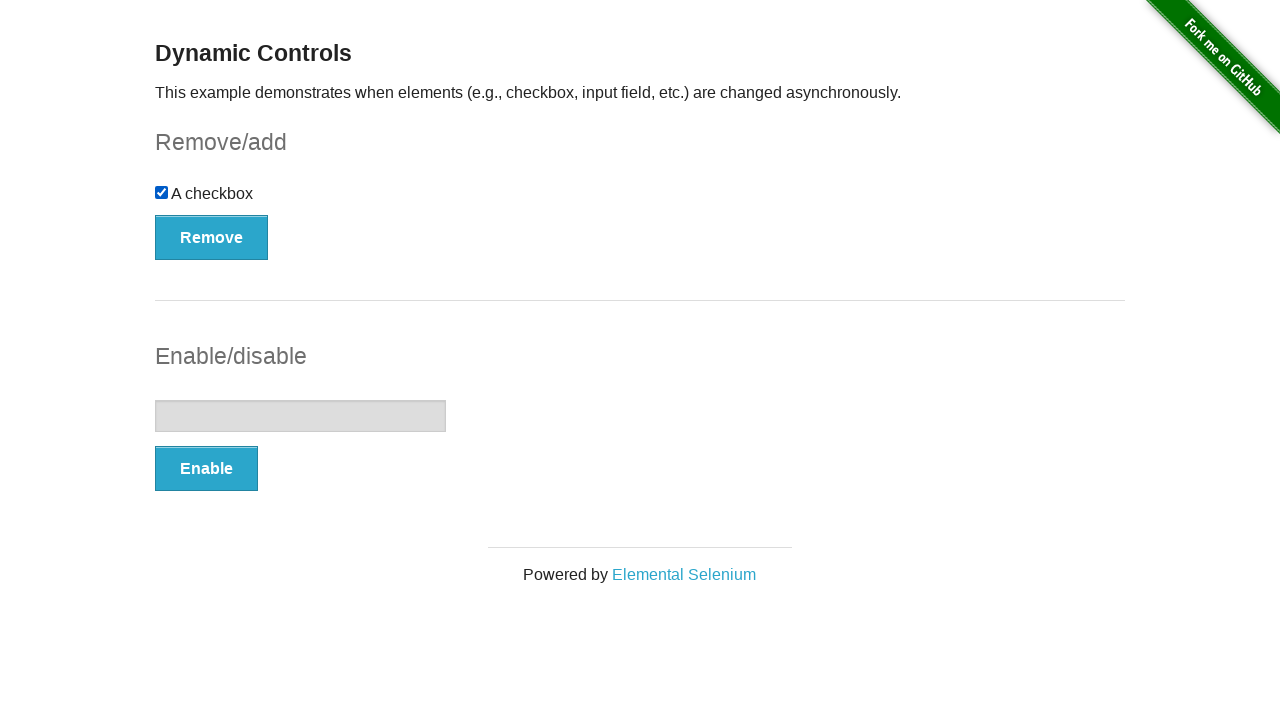

Input field was disabled, clicked enable button at (206, 469) on #input-example button
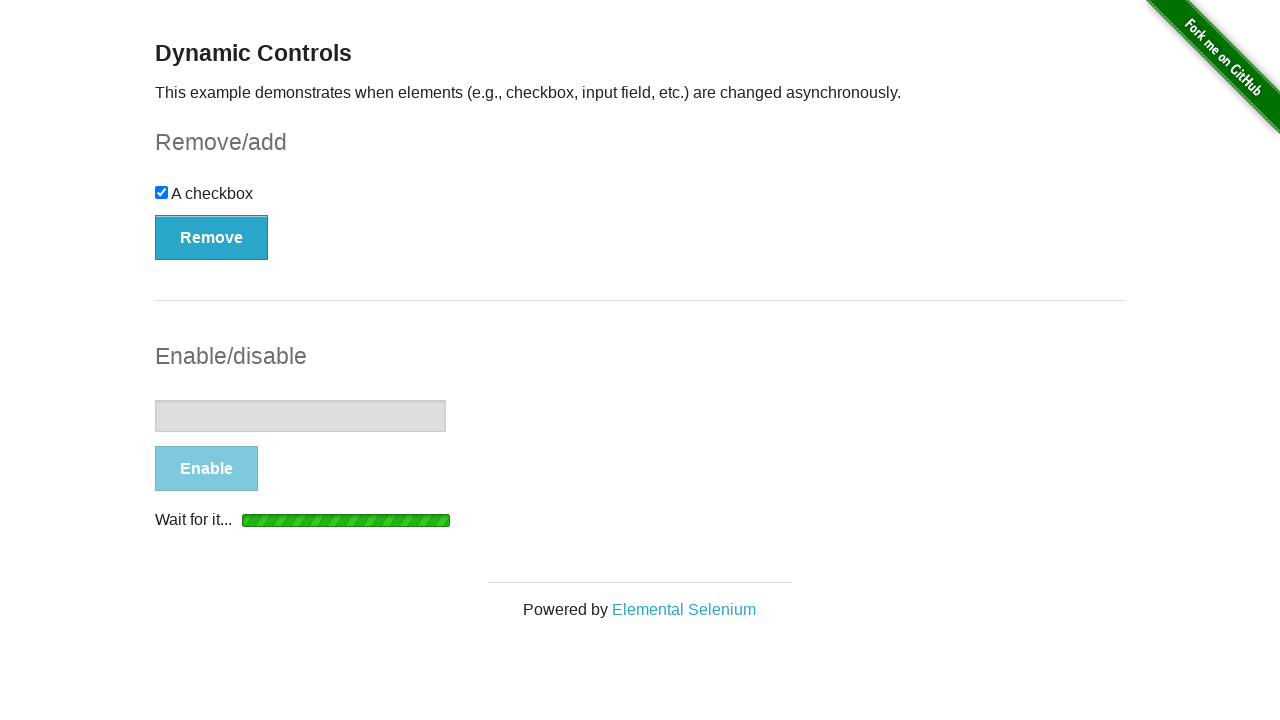

Input field is now enabled
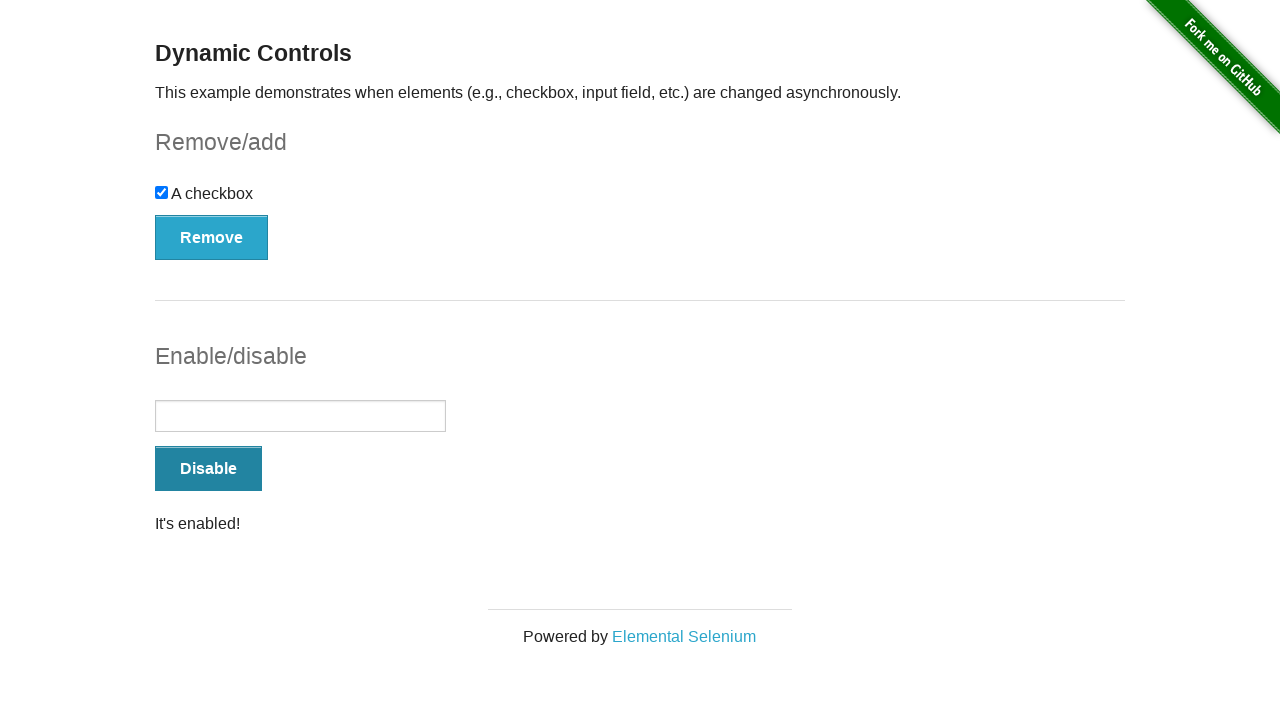

Typed 'This is a new text!' into the enabled input field on #input-example input
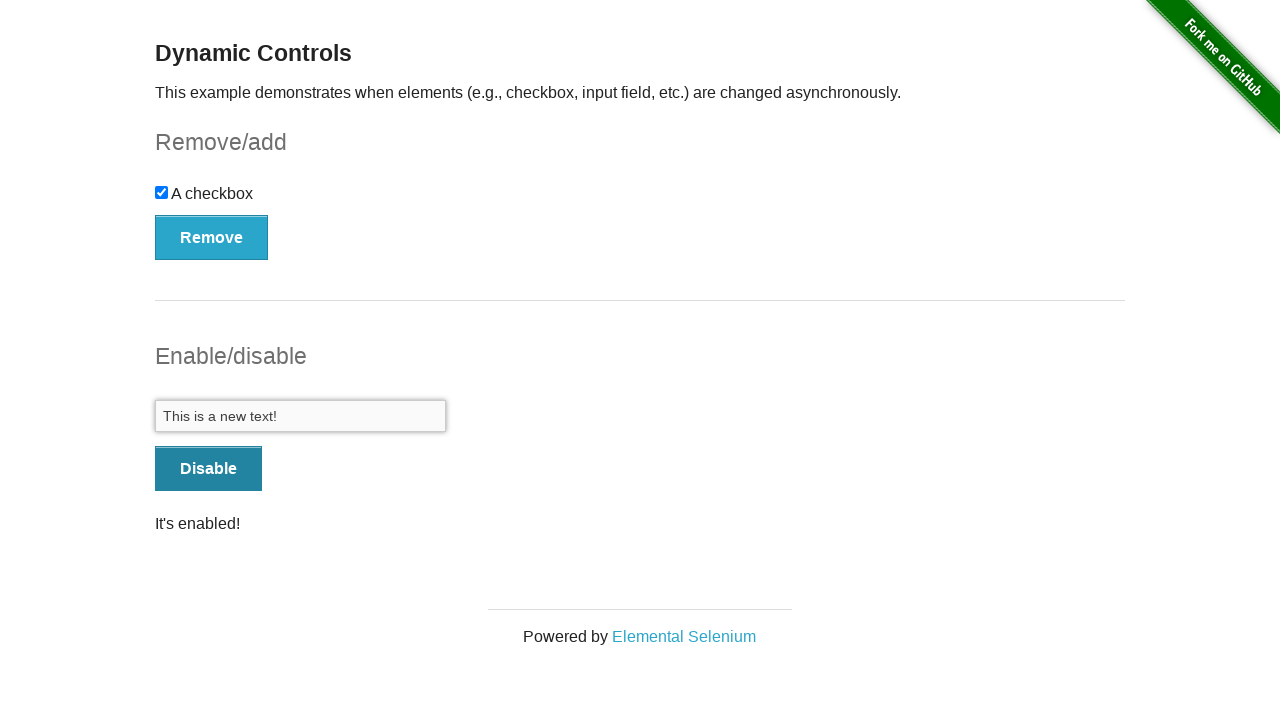

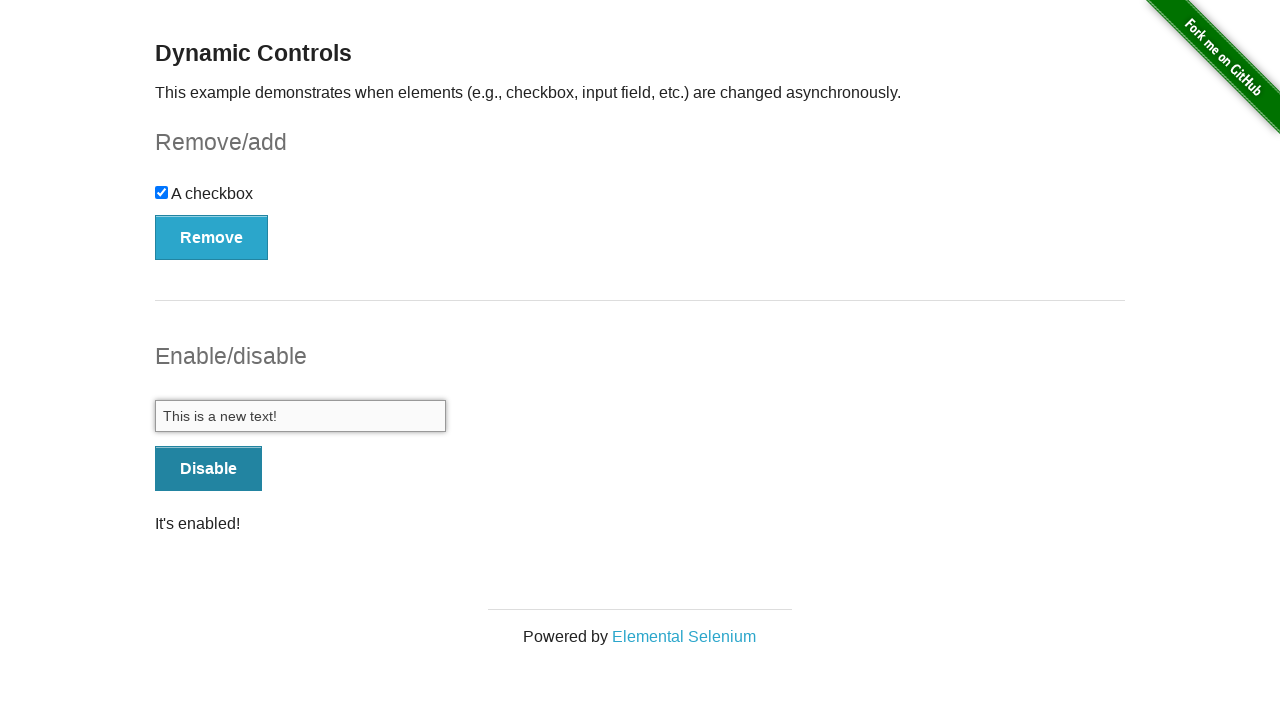